Tests finding a link by partial text (calculated mathematical value), clicking it, then filling out a form with personal information (first name, last name, city, country) and submitting it.

Starting URL: http://suninjuly.github.io/find_link_text

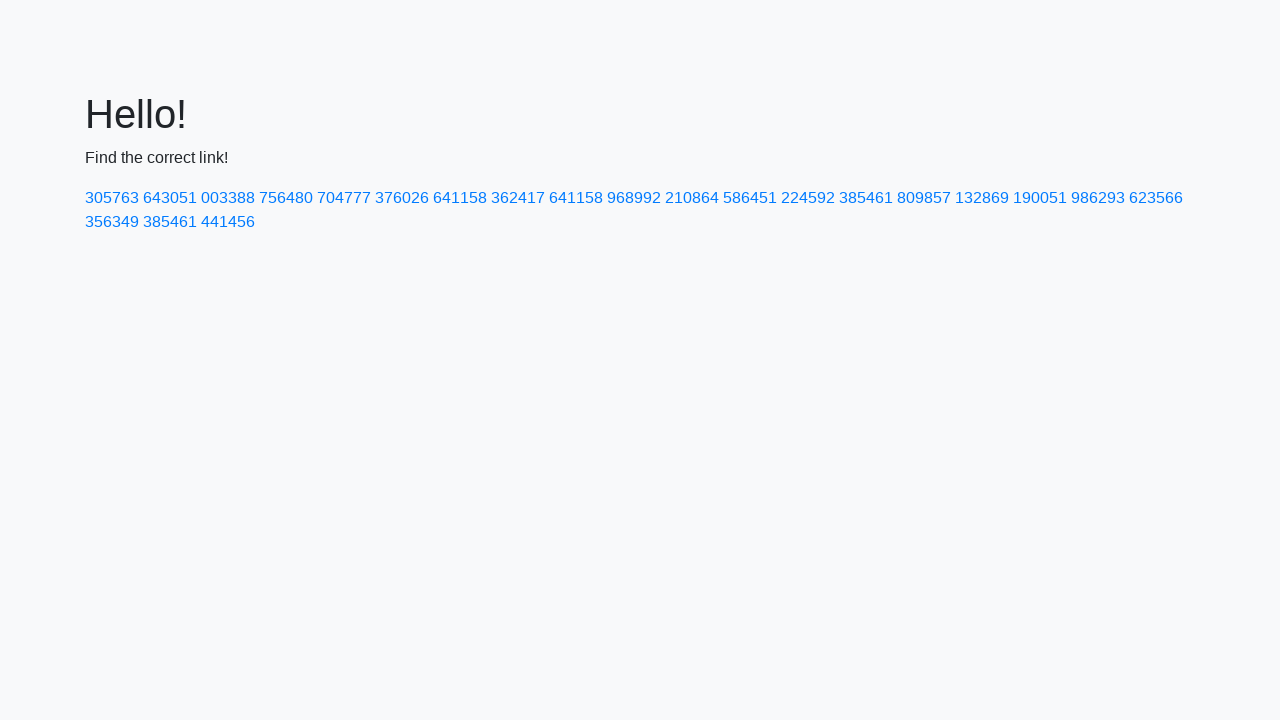

Calculated secret link text value: 224592
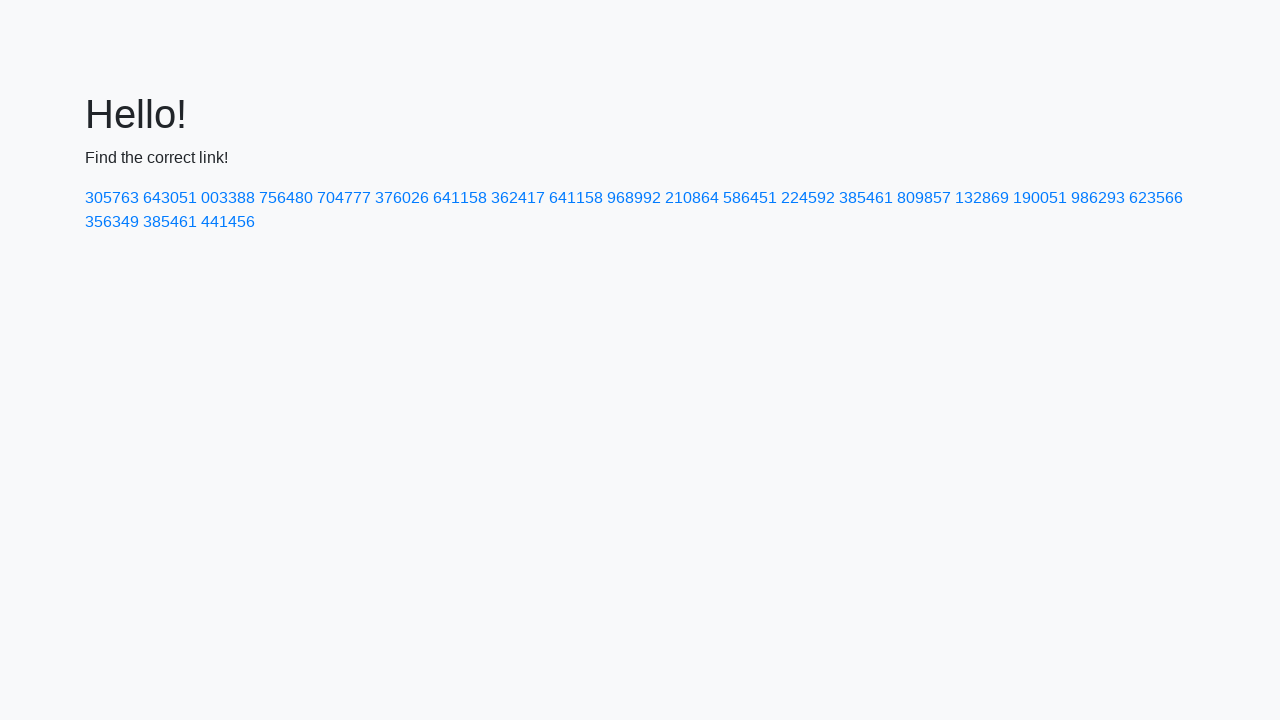

Clicked link with calculated text '224592' at (808, 198) on a:text-matches('224592')
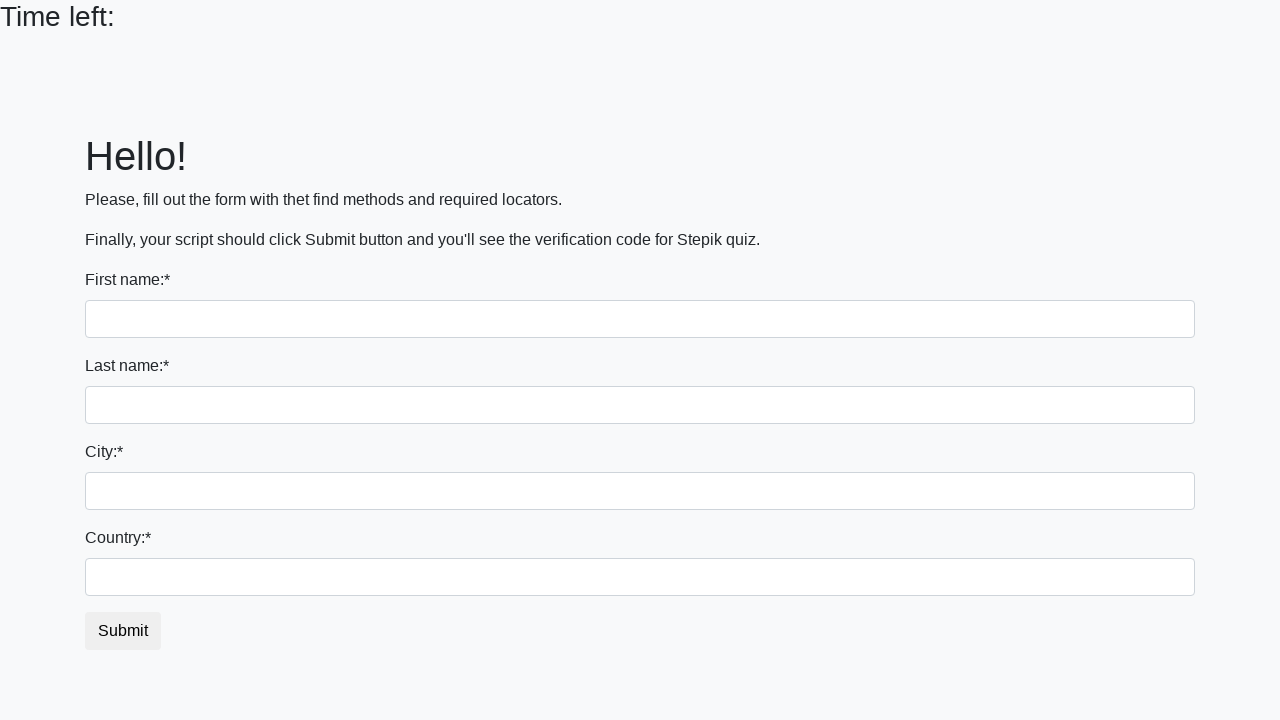

Filled first name field with 'Ivan' on input
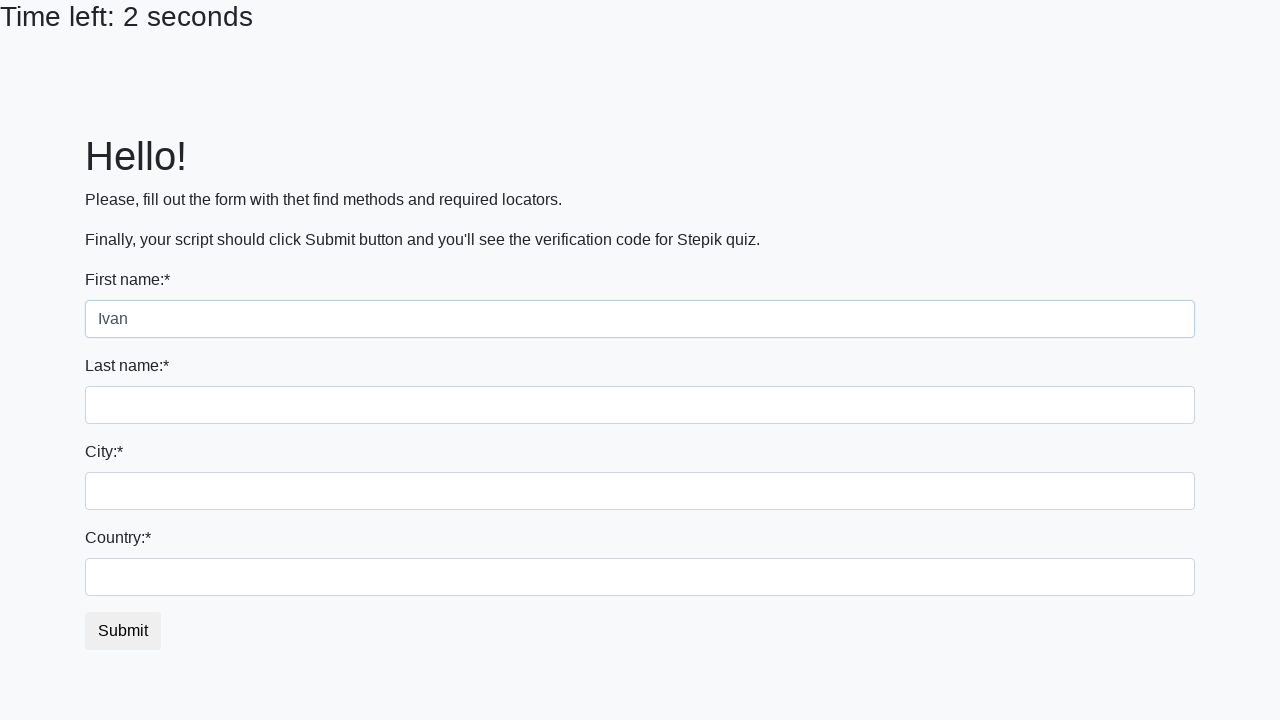

Filled last name field with 'Petrov' on input[name='last_name']
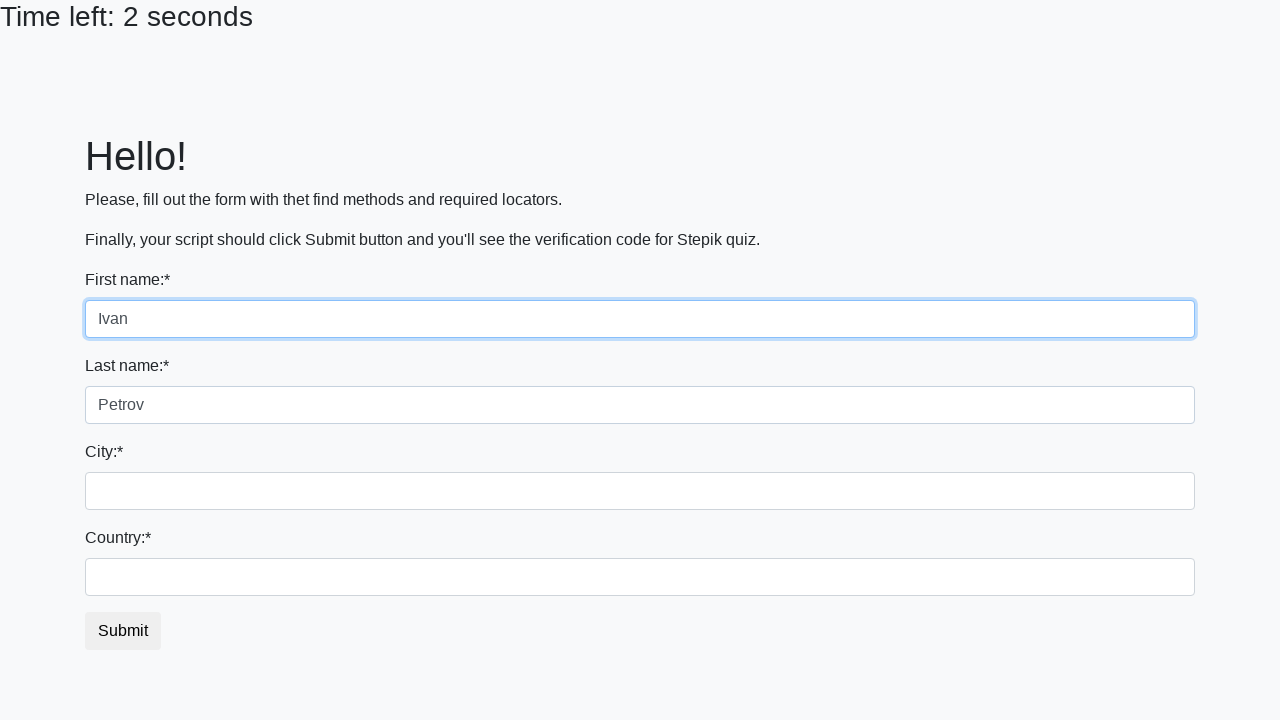

Filled city field with 'Smolensk' on .city
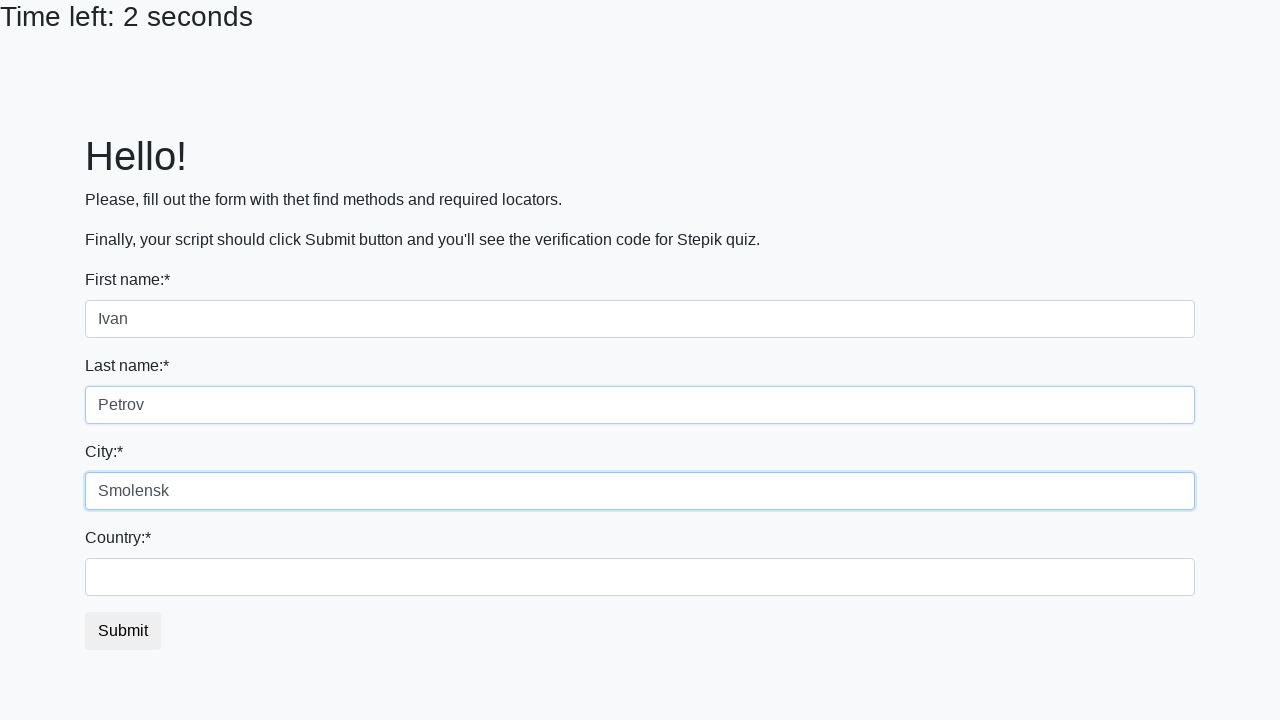

Filled country field with 'Russia' on #country
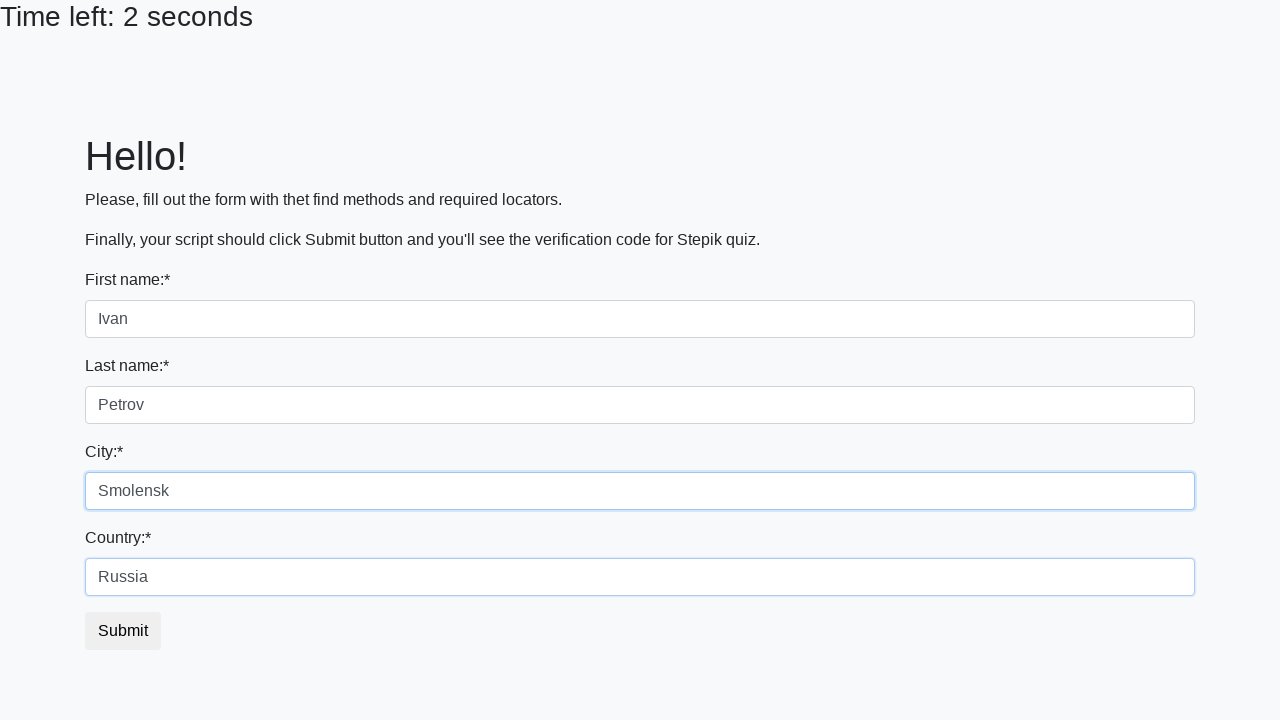

Clicked submit button to complete form submission at (123, 631) on button.btn
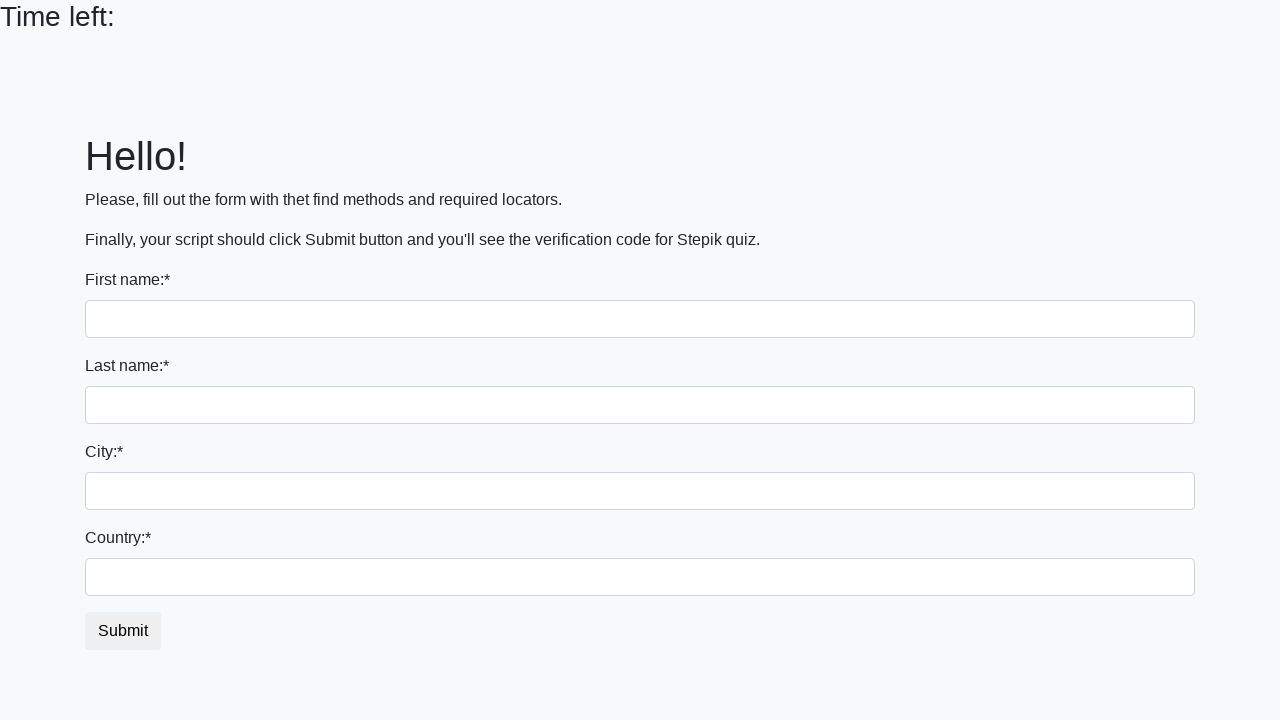

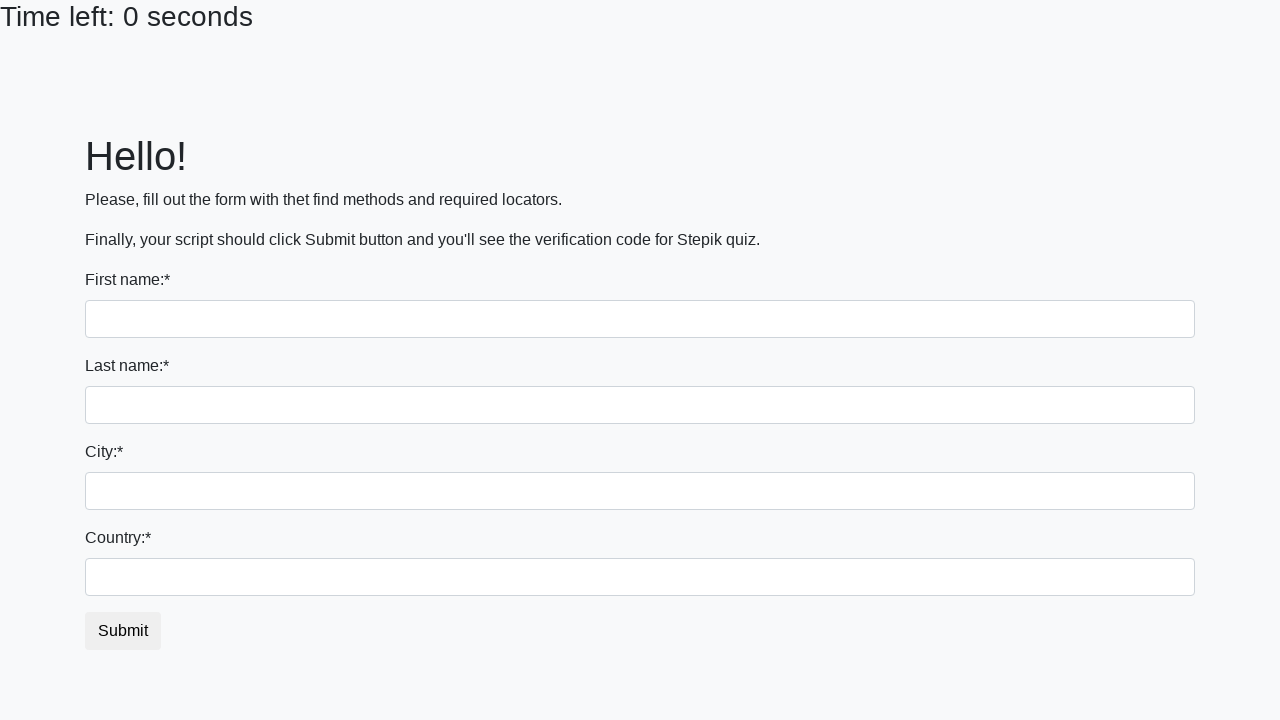